Opens the NuGet.org homepage and performs a search by clicking the search box, entering a search term, and pressing Enter to submit.

Starting URL: https://www.nuget.org/

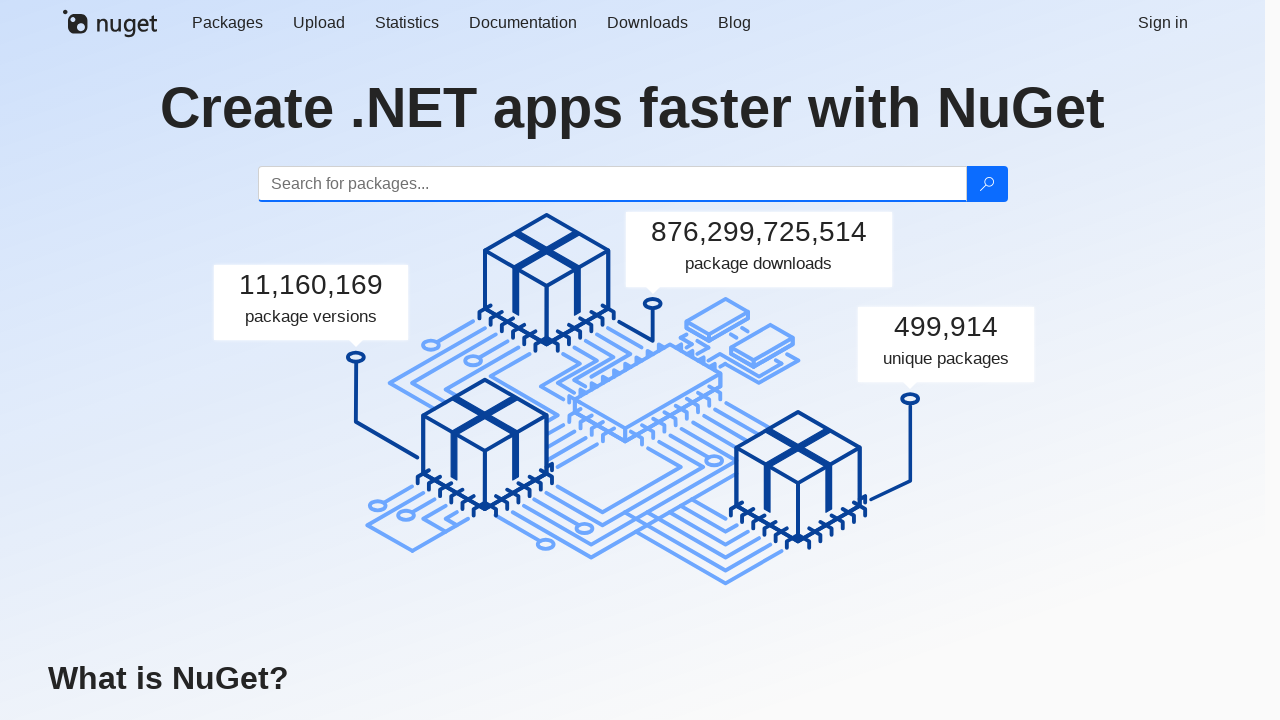

Clicked on the search input field at (612, 184) on #search
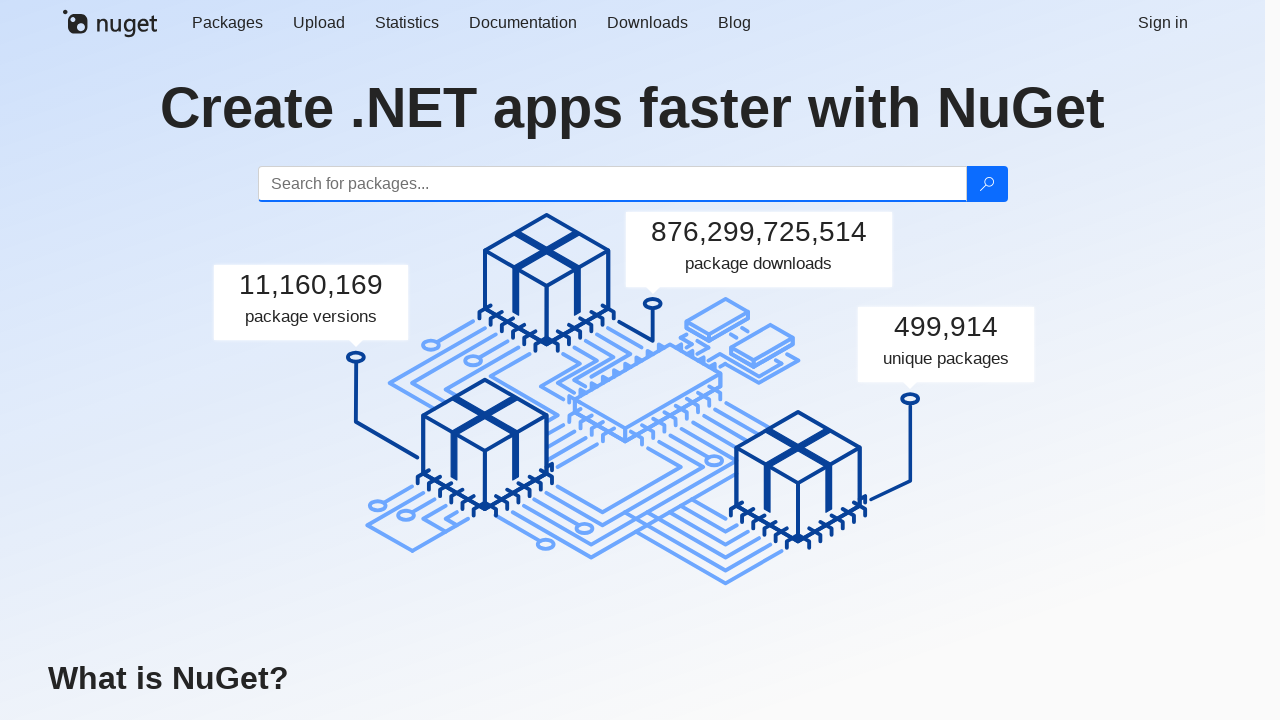

Entered 'Playwright' in the search field on #search
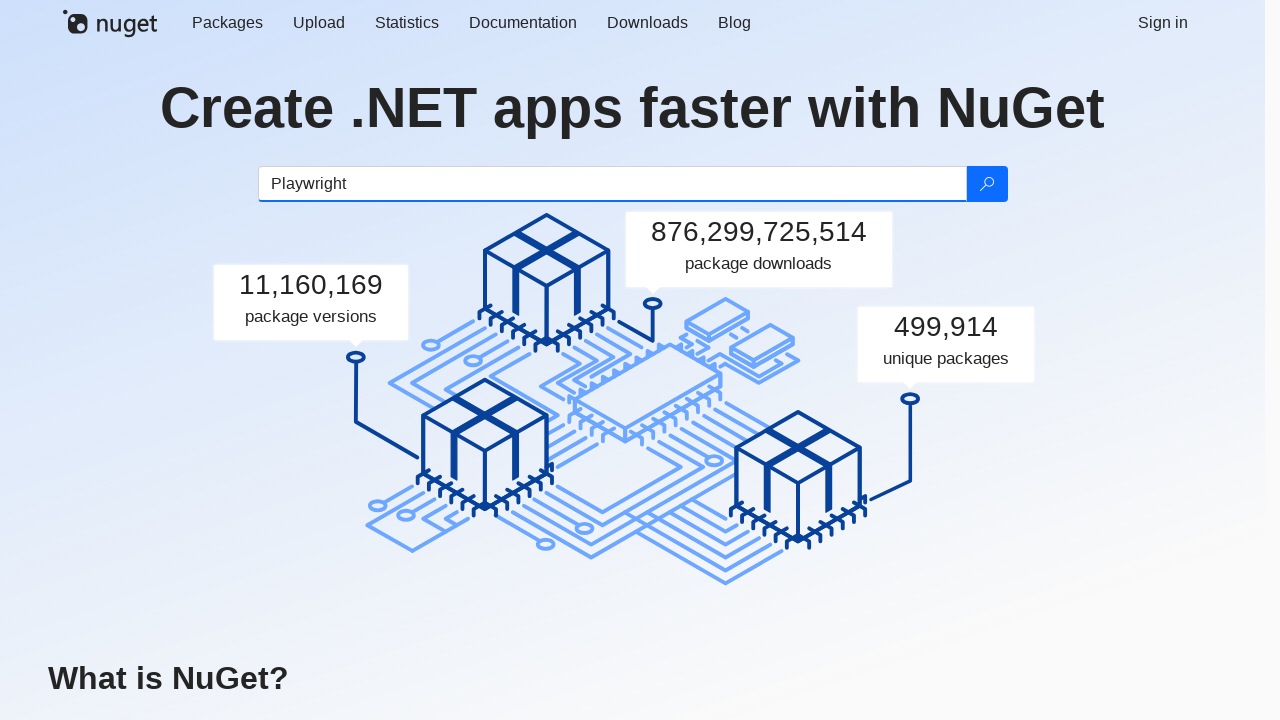

Pressed Enter to submit the search on #search
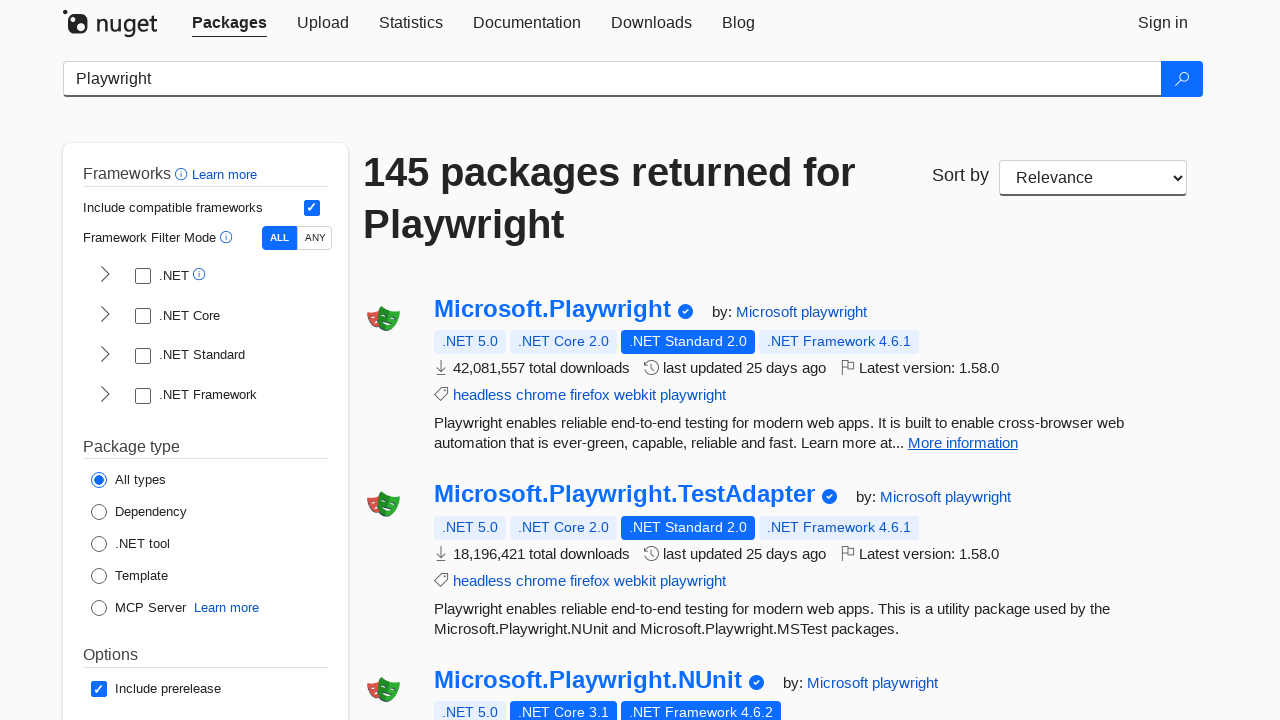

Search results loaded
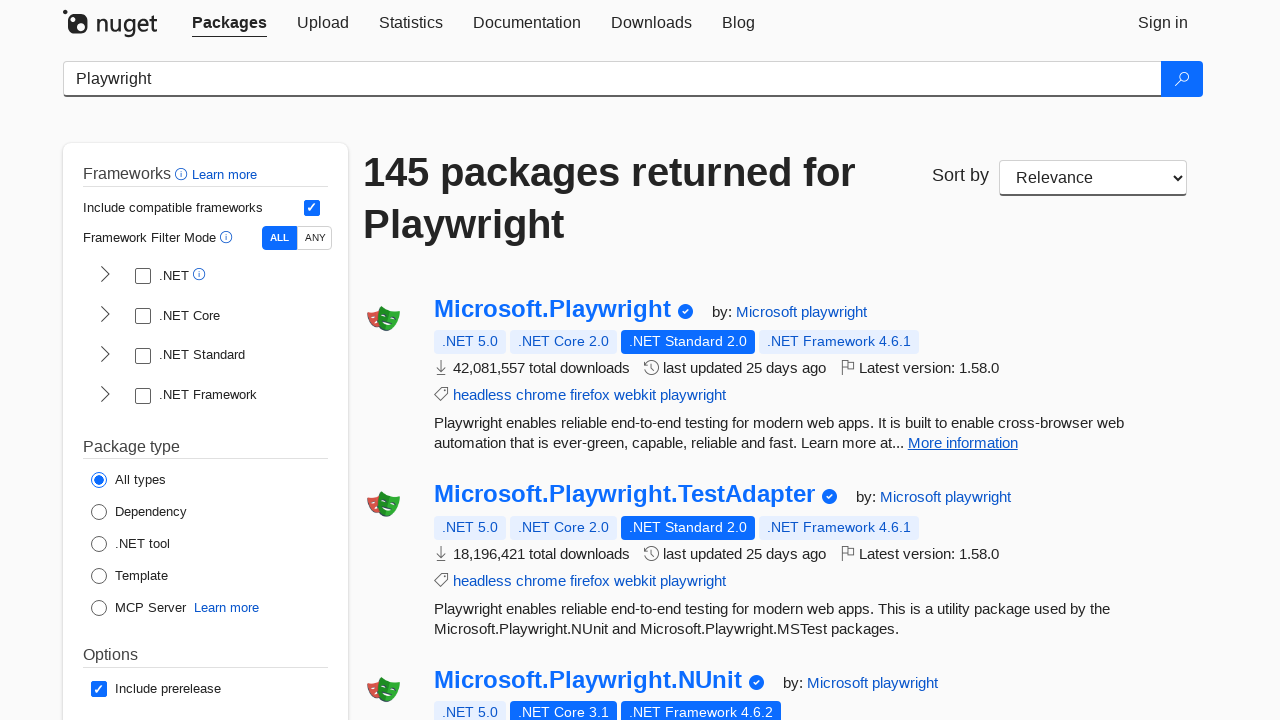

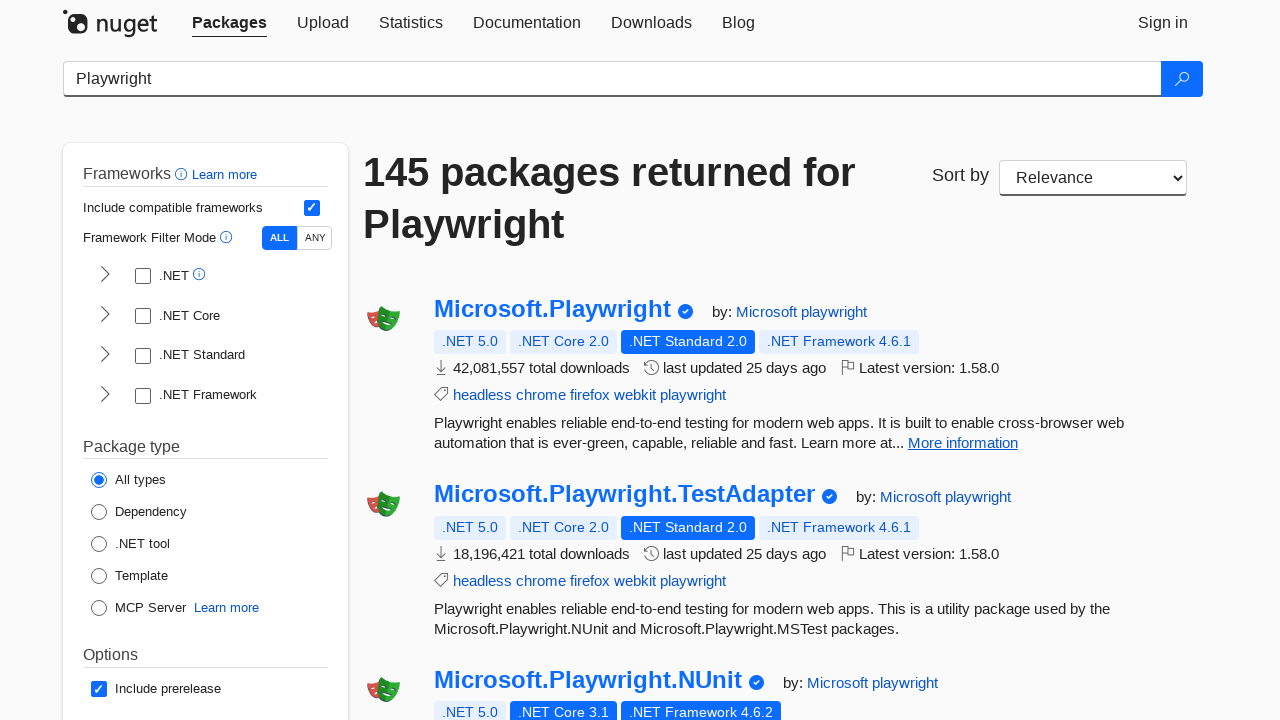